Tests registration form by filling first name, last name, and email fields, then submitting and verifying the success message

Starting URL: http://suninjuly.github.io/registration1.html

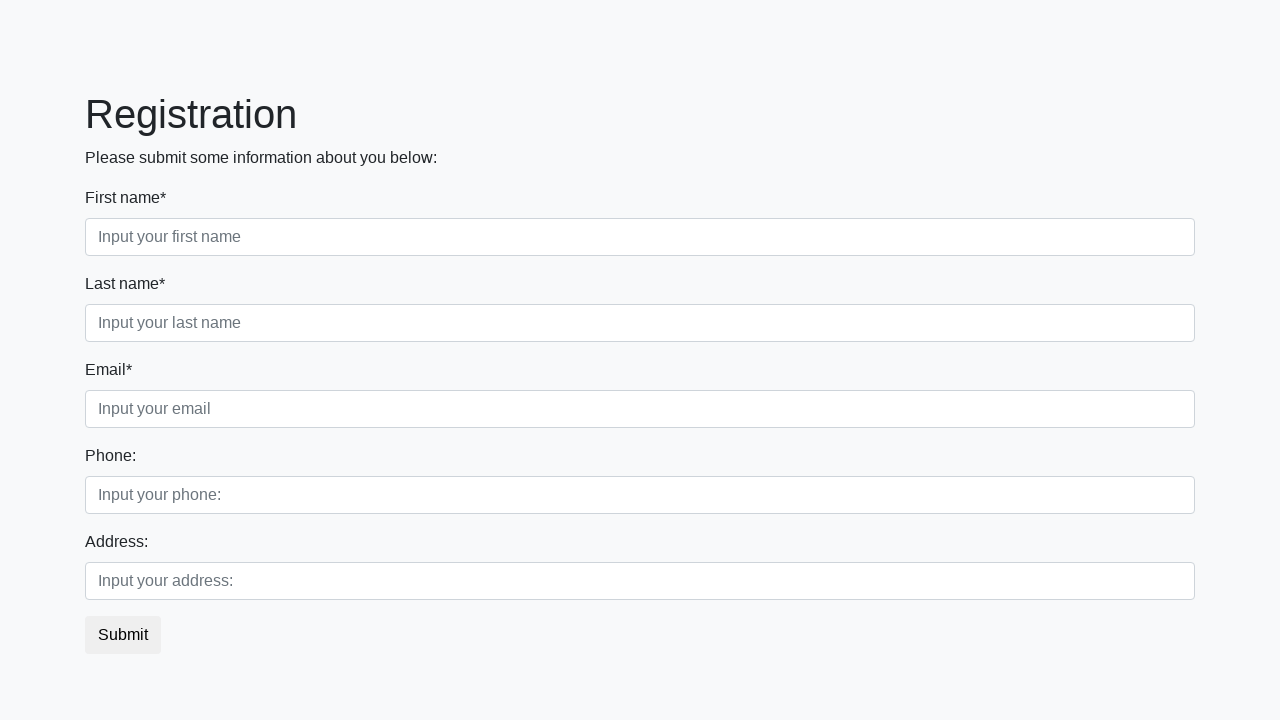

Filled first name field with 'Ivan' on [placeholder="Input your first name"]
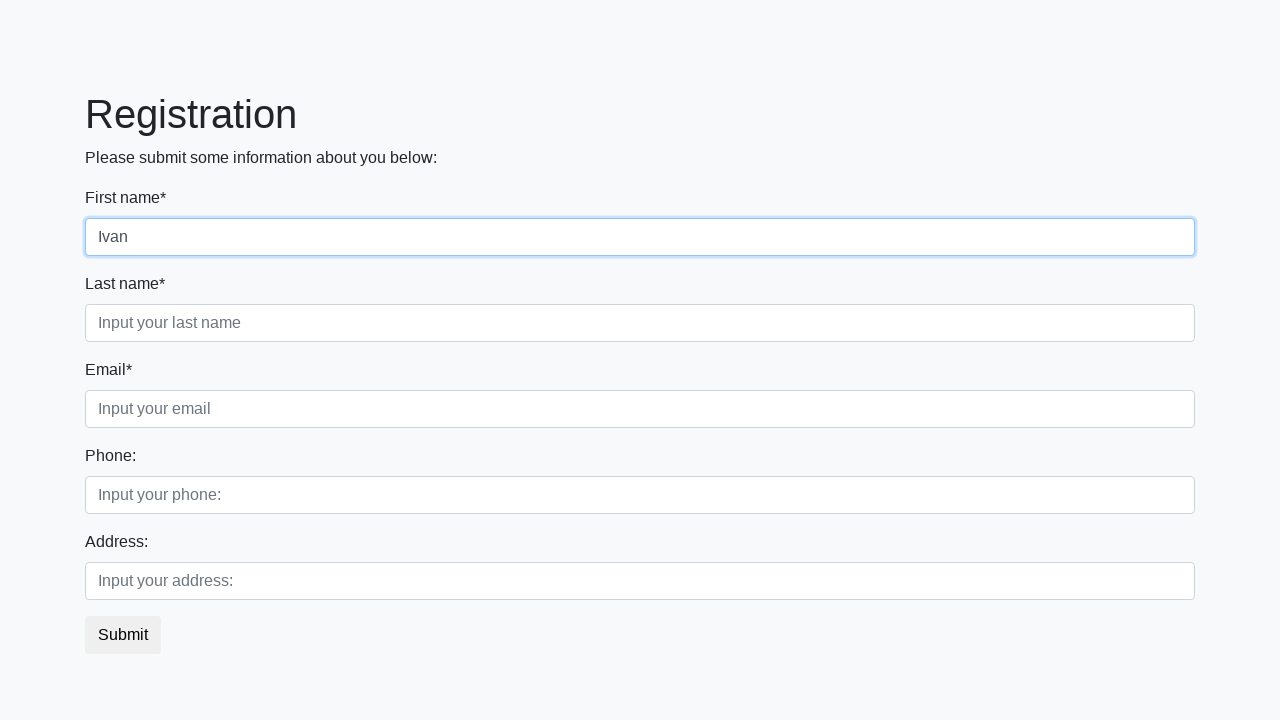

Filled last name field with 'Petrov' on [placeholder="Input your last name"]
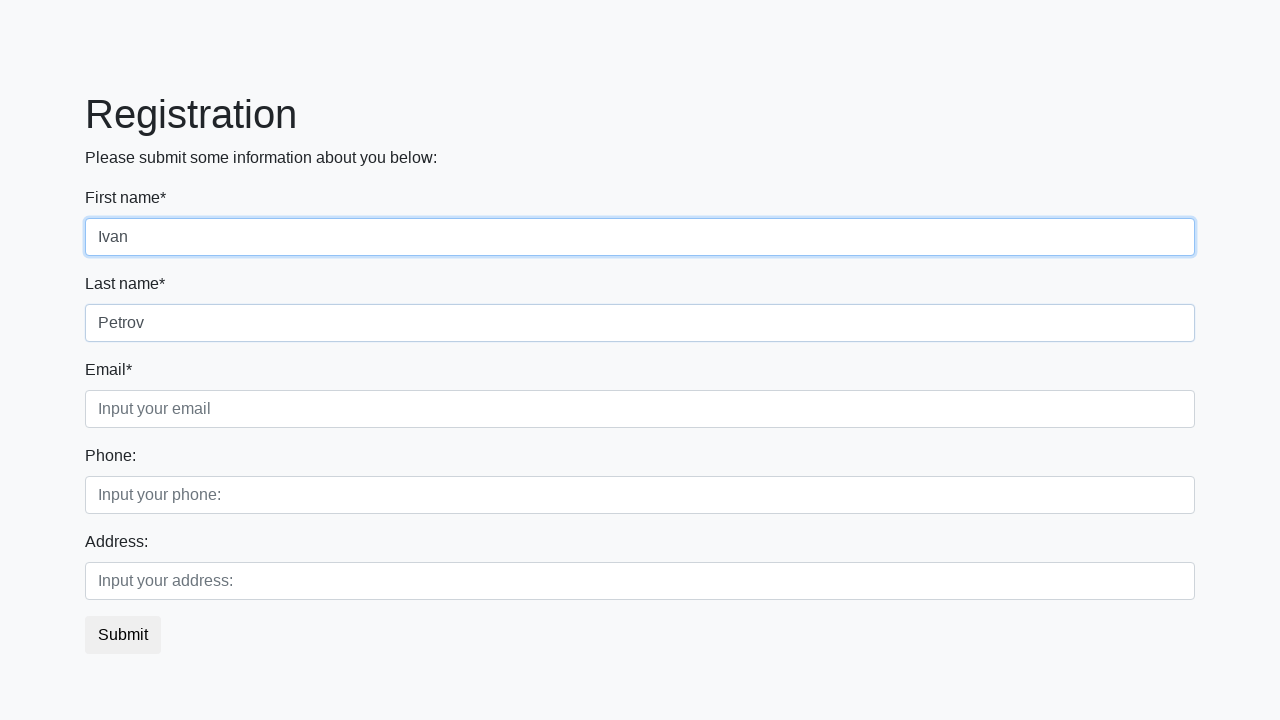

Filled email field with 'ivan.petrov@example.com' on [placeholder="Input your email"]
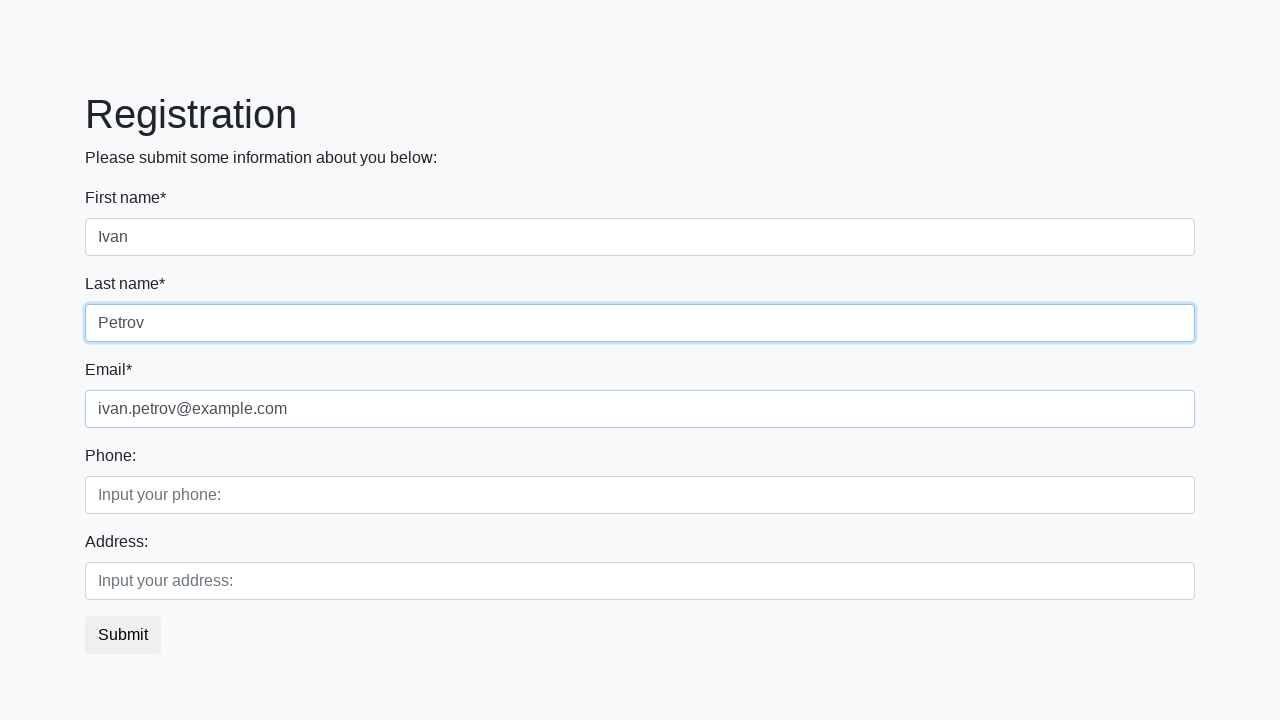

Clicked submit button to register at (123, 635) on button.btn
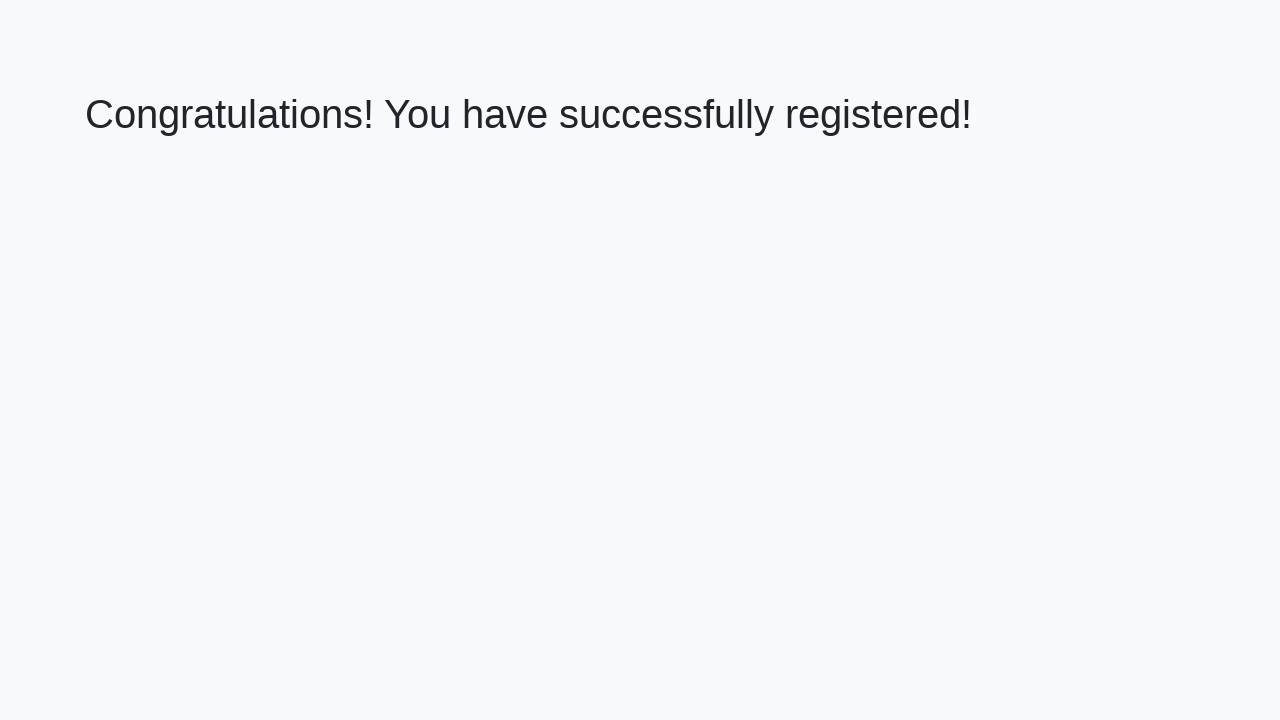

Success message heading loaded
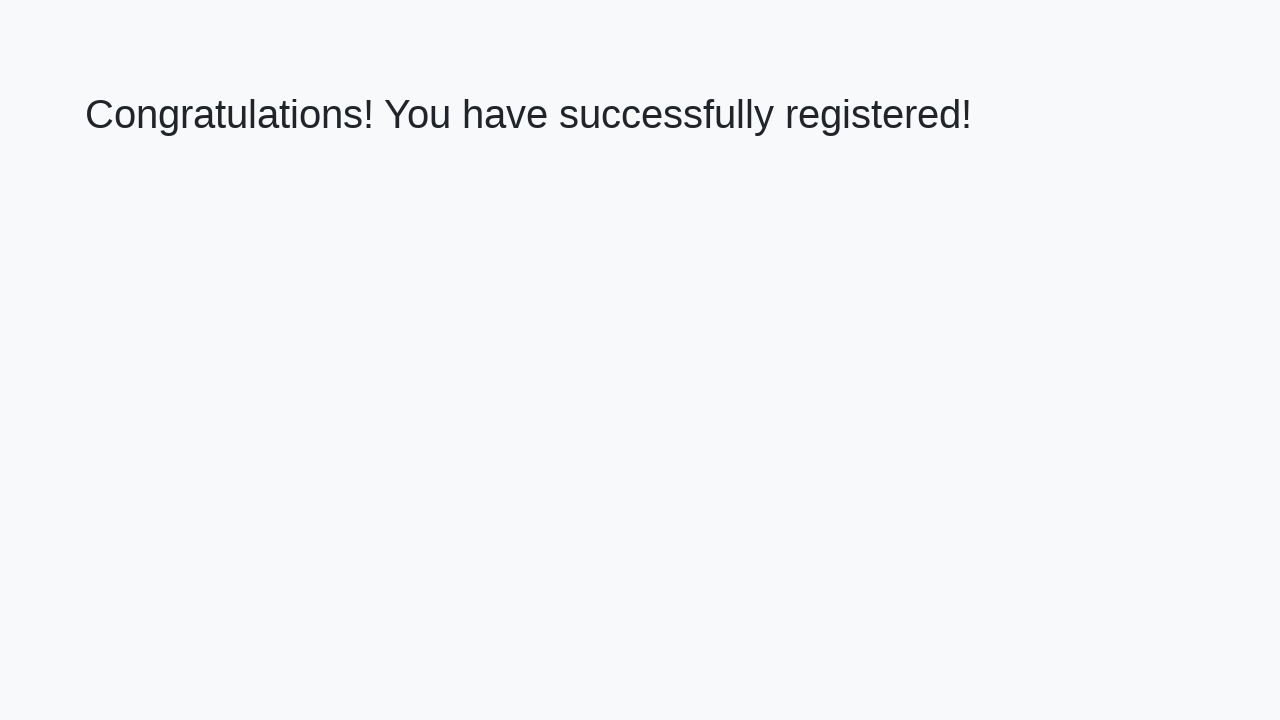

Retrieved success message text
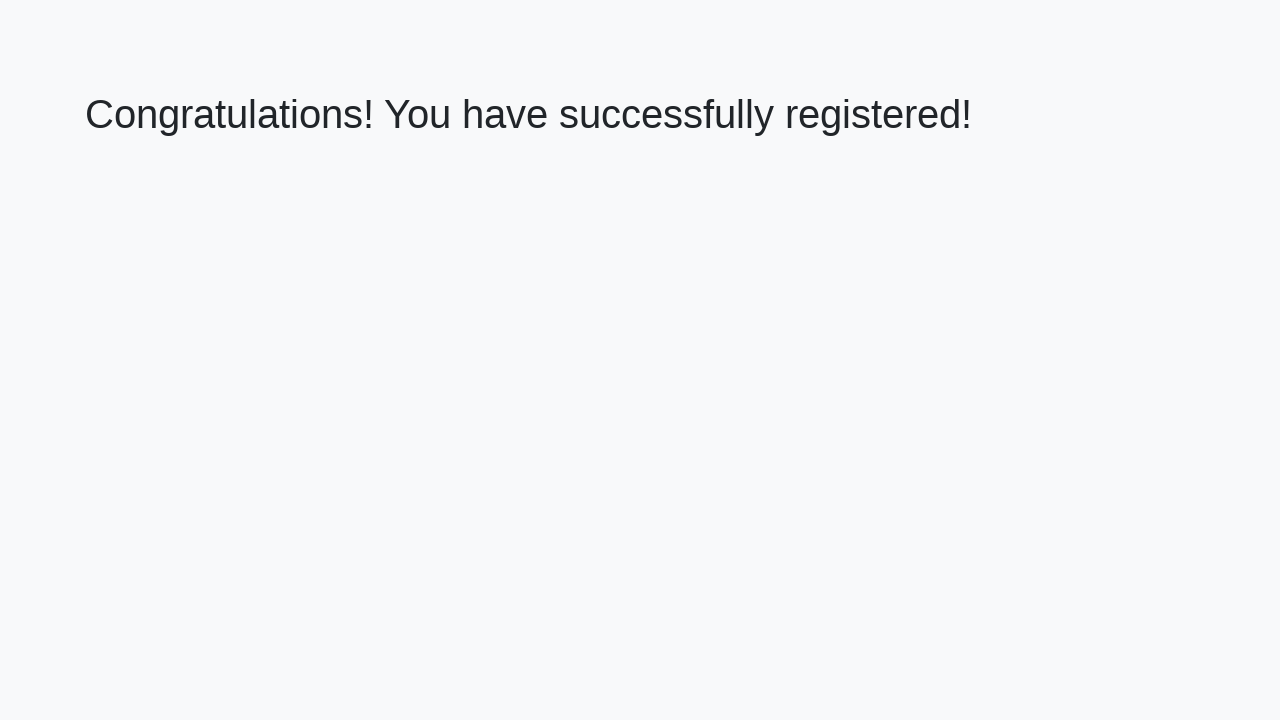

Verified success message: 'Congratulations! You have successfully registered!'
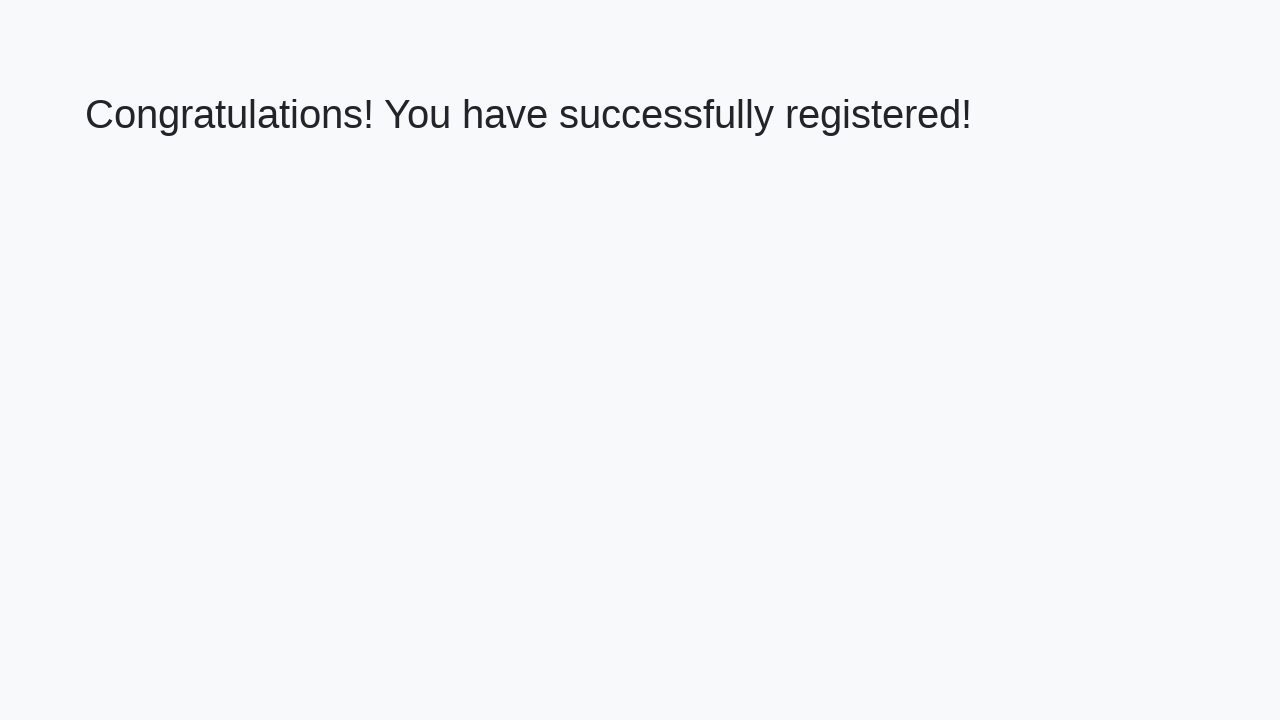

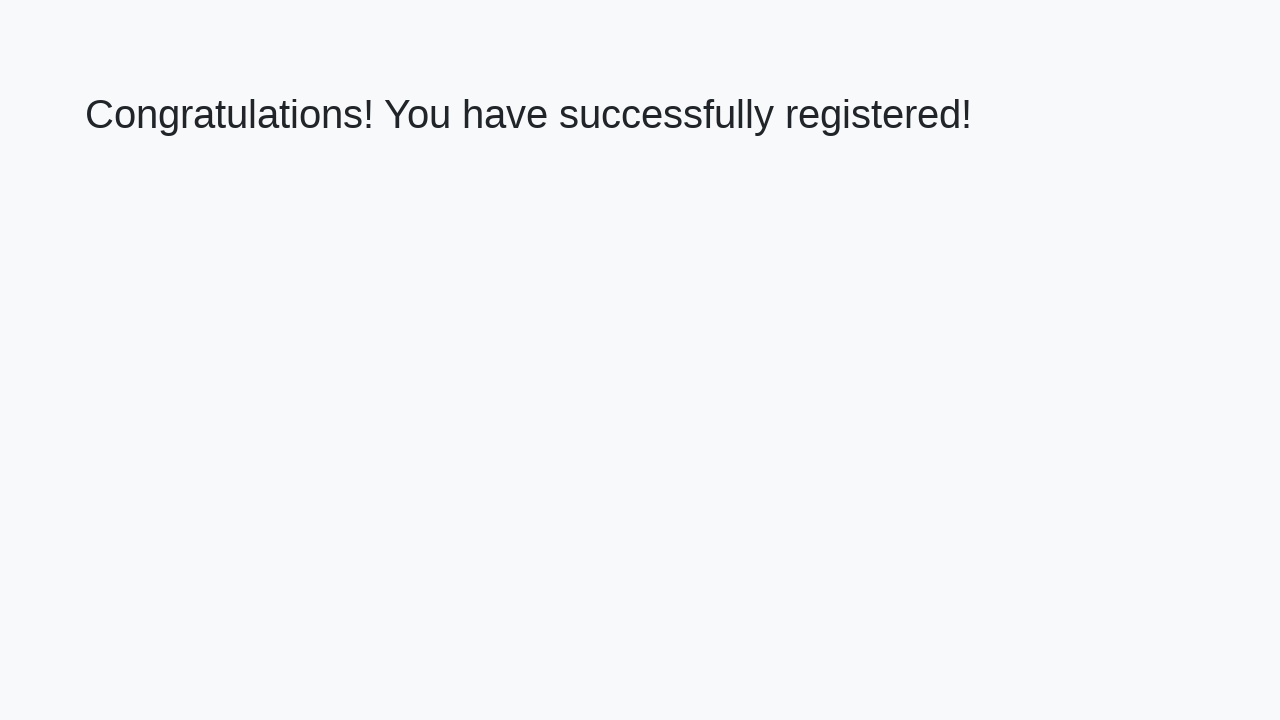